Tests drag and drop functionality on the jQuery UI demo page by dragging an element and dropping it onto a target droppable area within an iframe.

Starting URL: https://www.jqueryui.com/droppable/

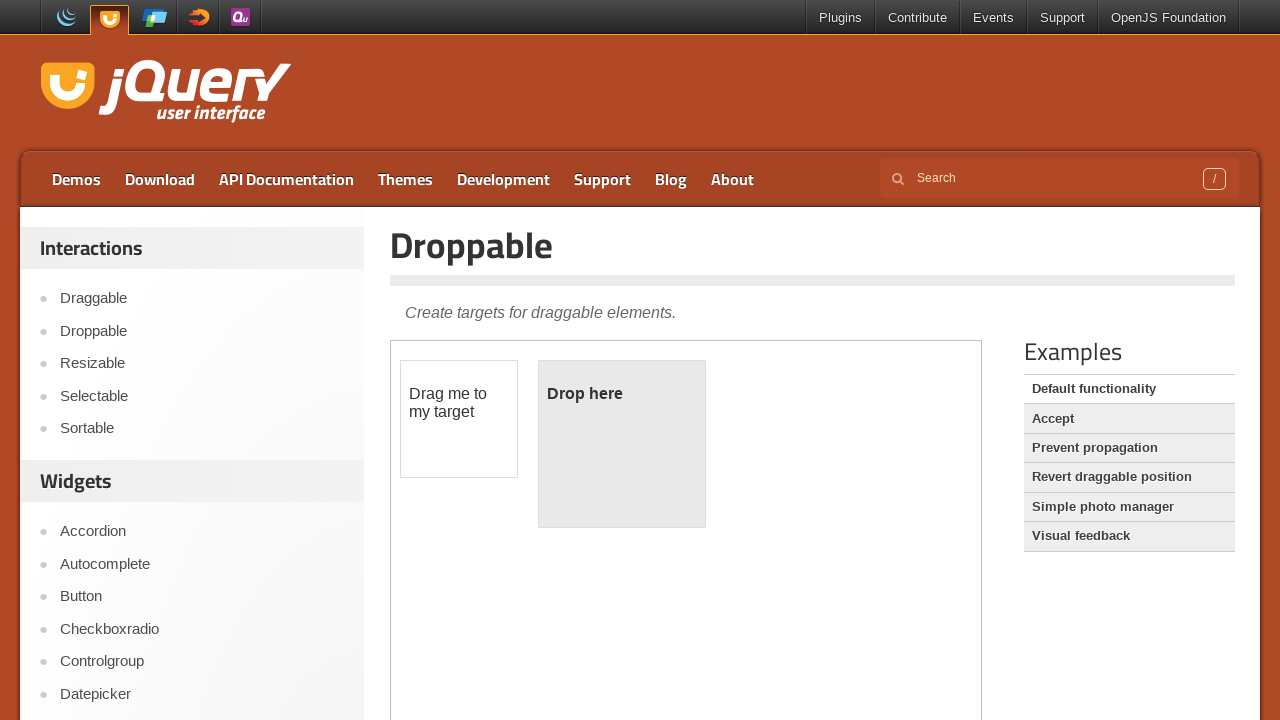

Located the demo iframe on the jQuery UI droppable page
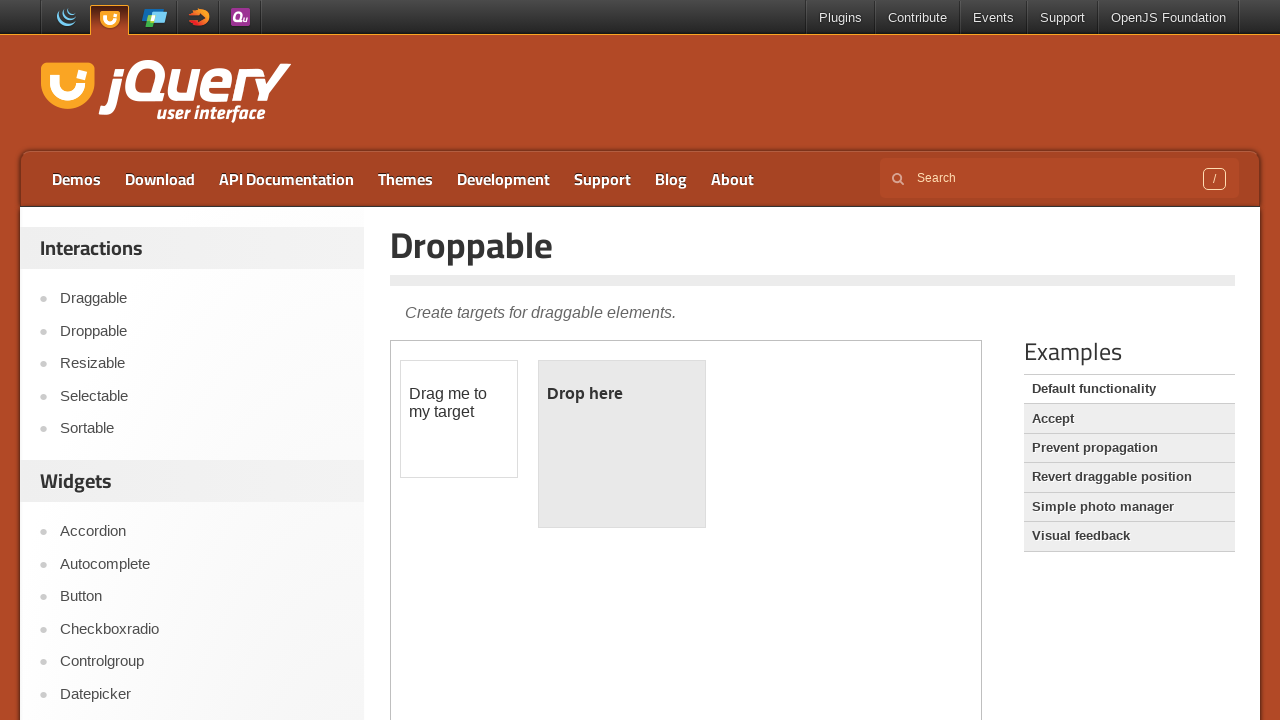

Located the draggable element within the iframe
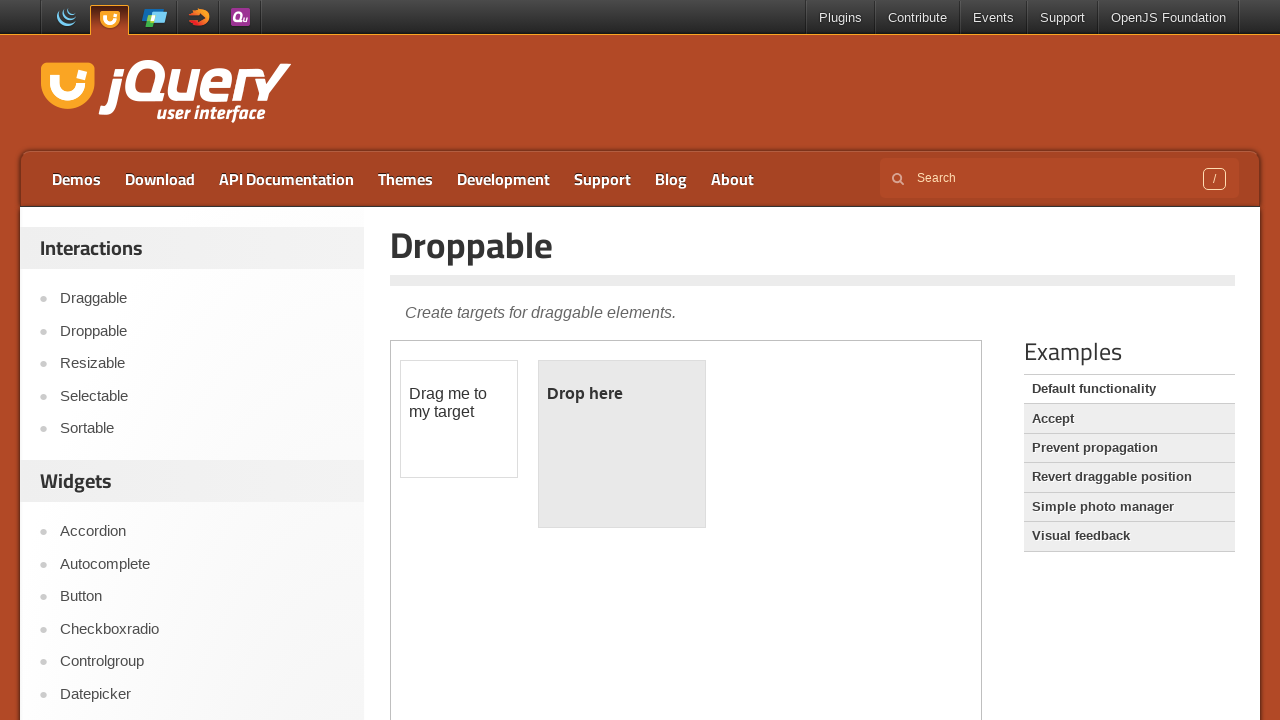

Located the droppable target element within the iframe
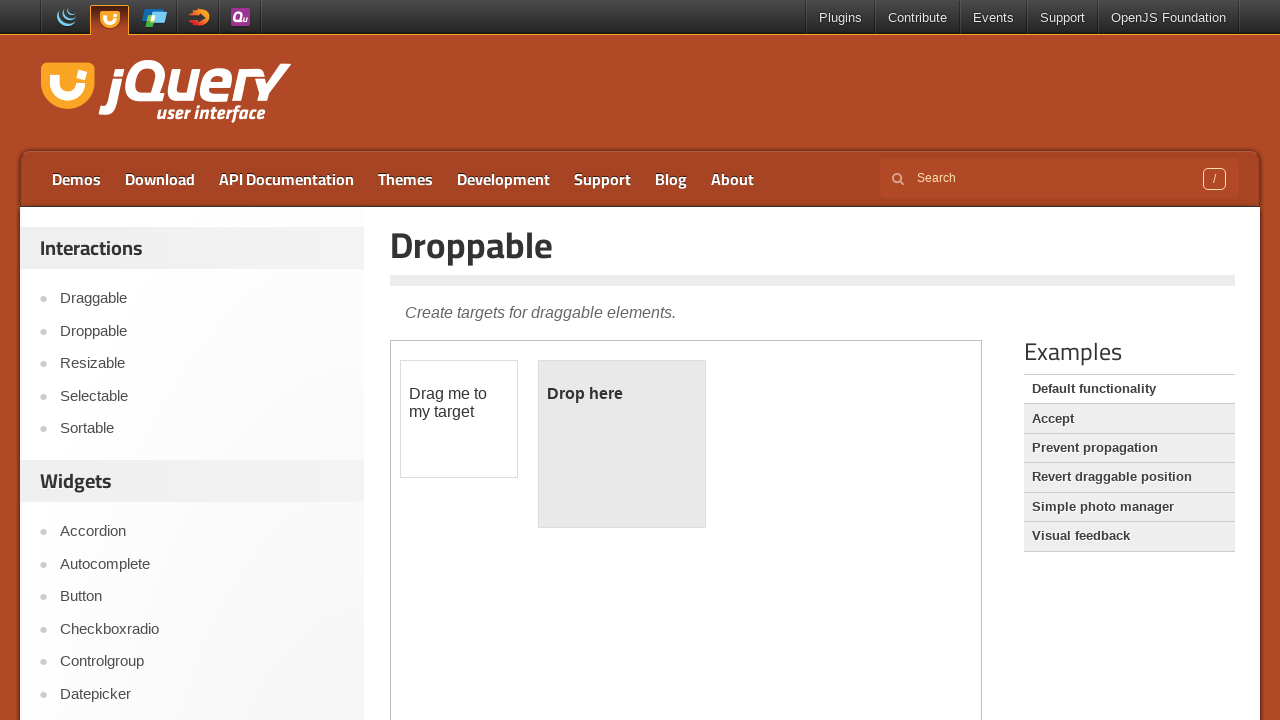

Dragged the draggable element and dropped it onto the droppable target area at (622, 444)
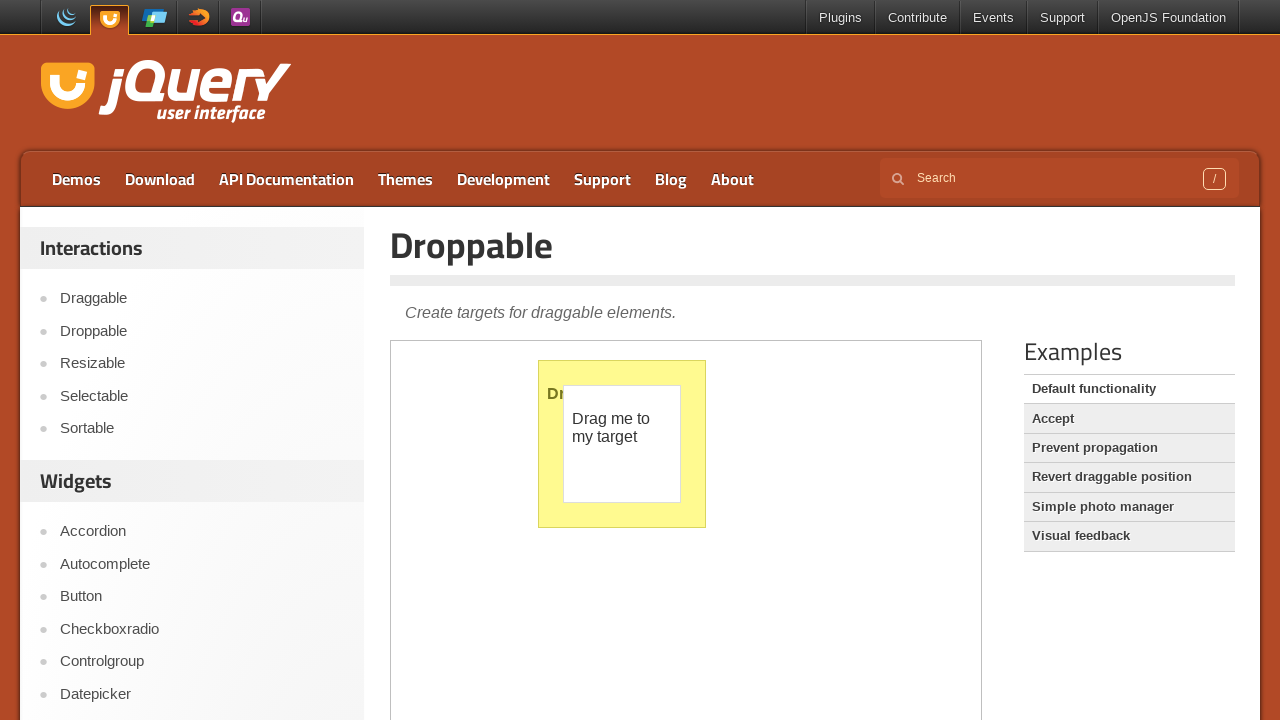

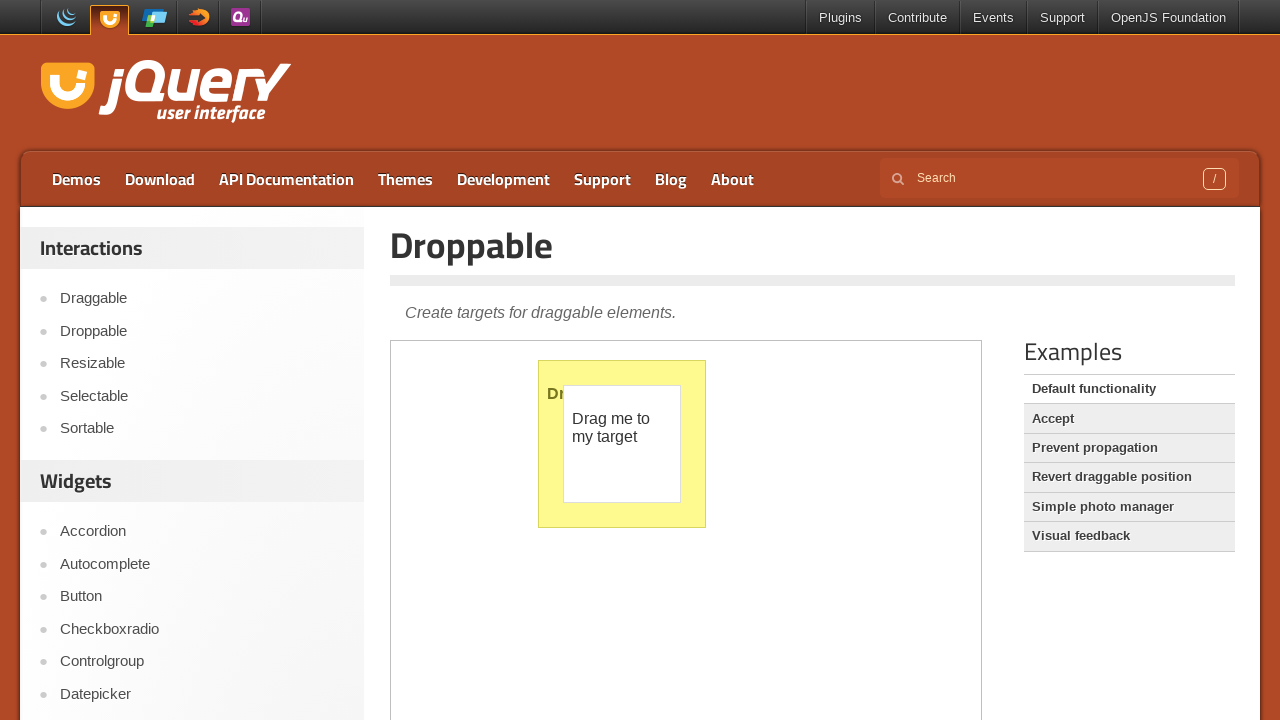